Tests JavaScript drag and drop functionality by dragging boxes to an obliterator element to destroy them

Starting URL: http://web.masteringselenium.com/jsDragAndDrop.html

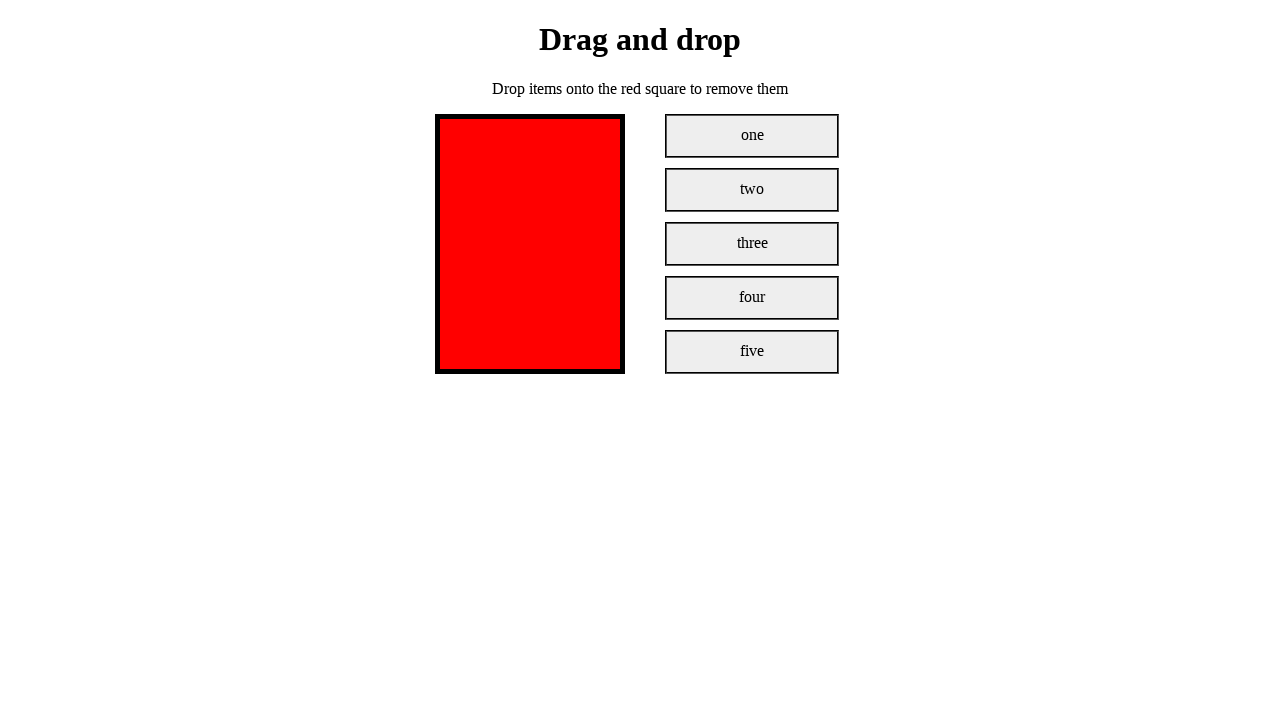

Waited for obliterator element to load
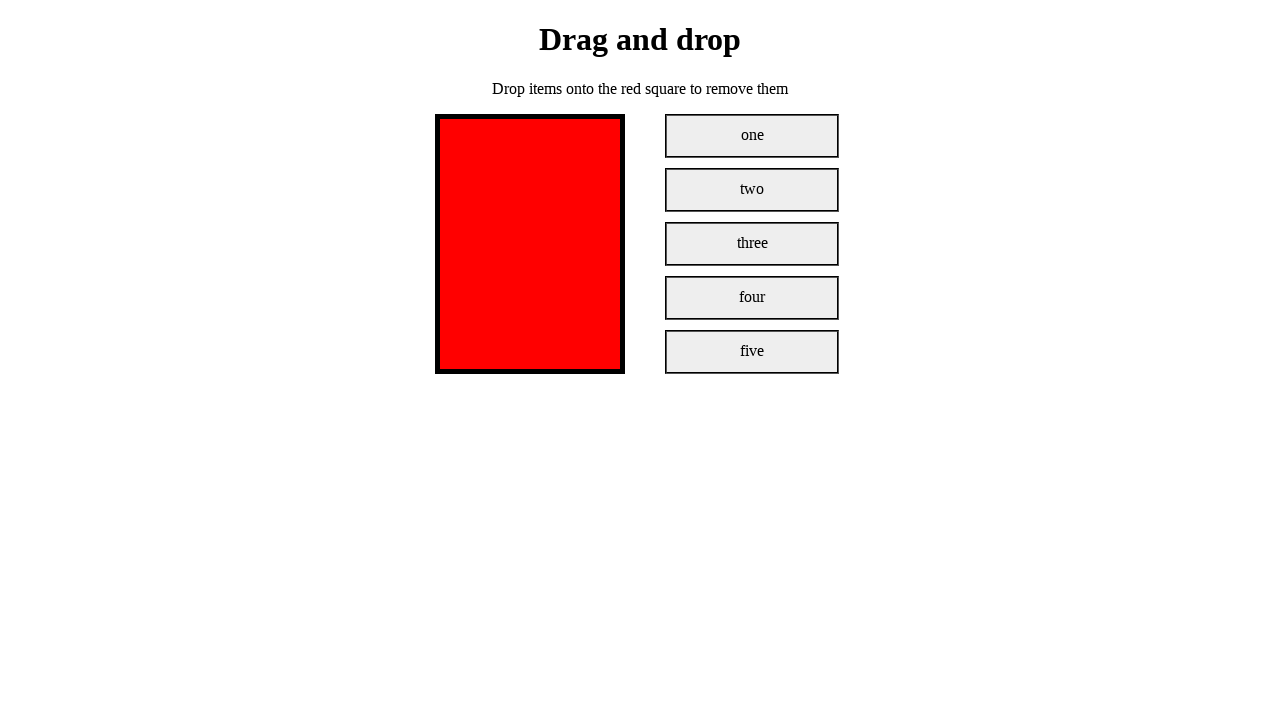

Waited for first box element to load
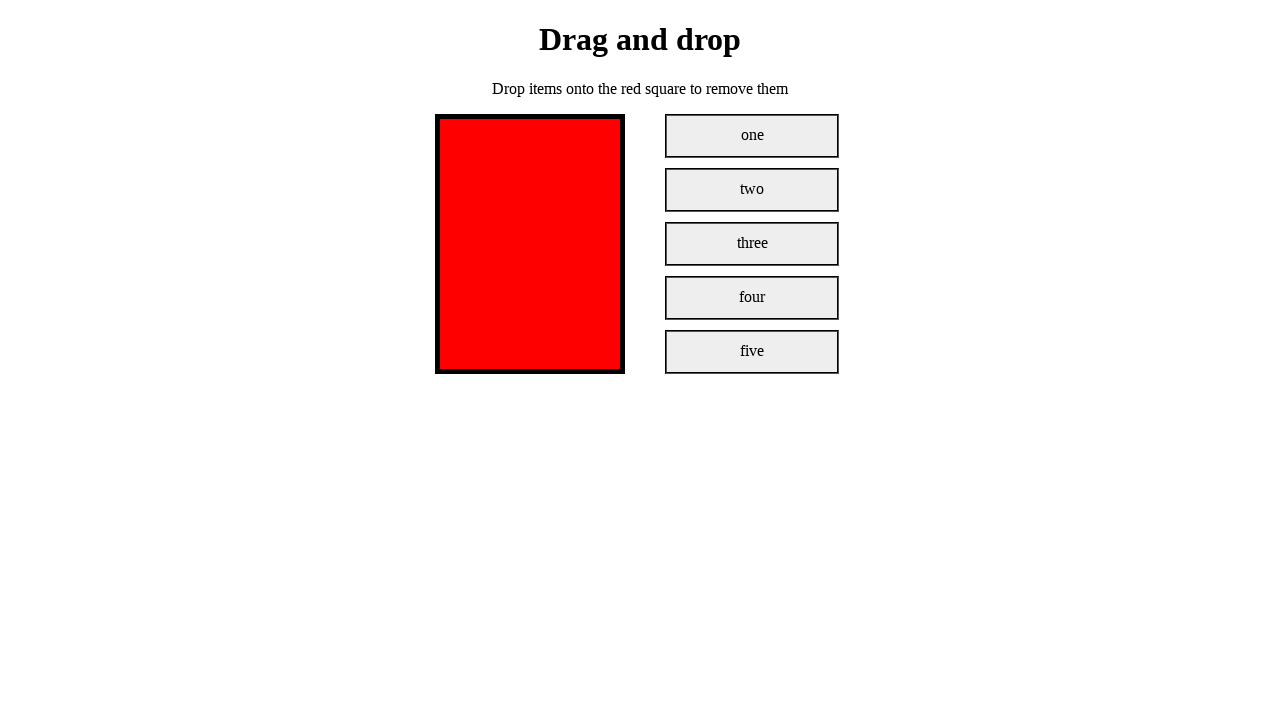

Waited for second box element to load
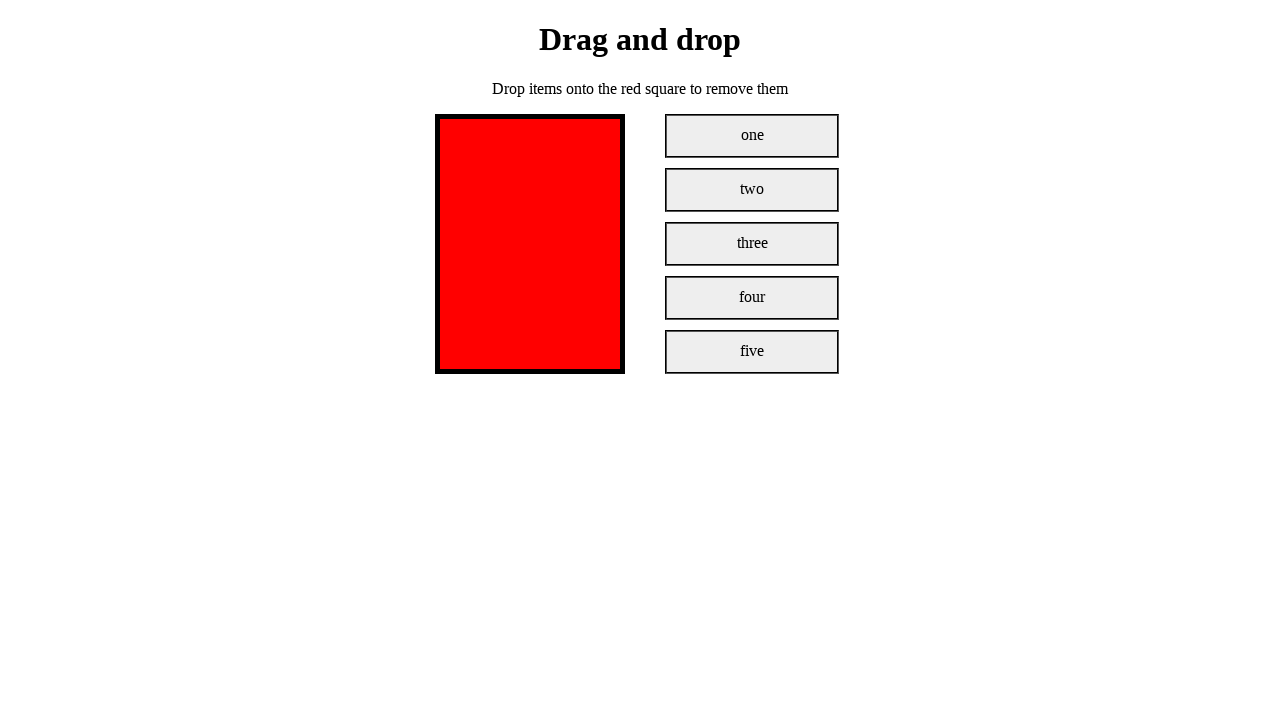

Dragged first box to obliterator element at (530, 244)
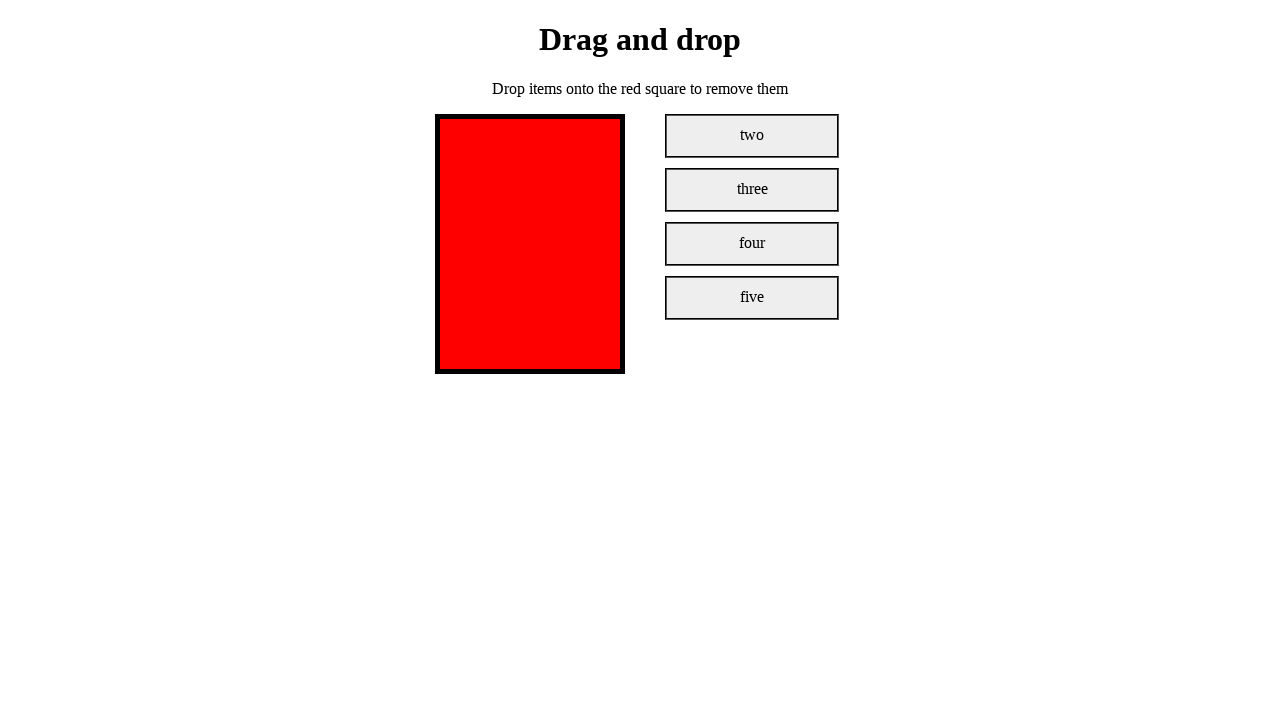

Dragged second box to obliterator element at (530, 244)
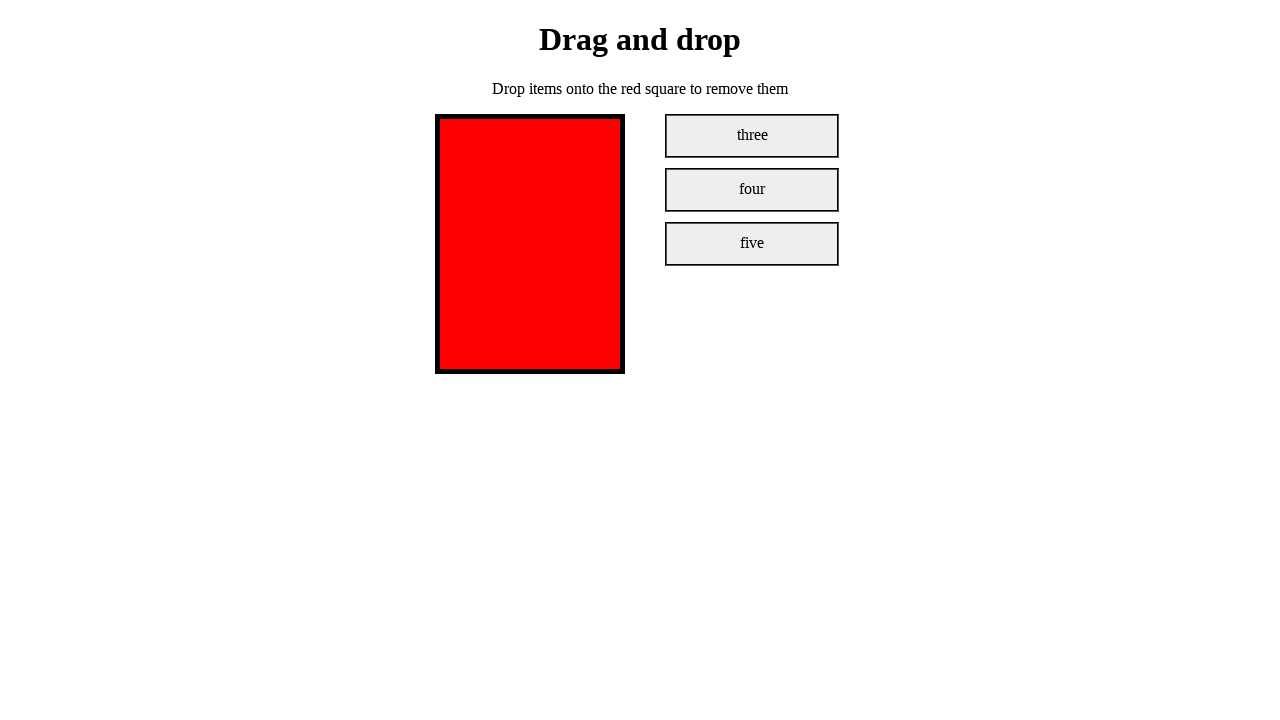

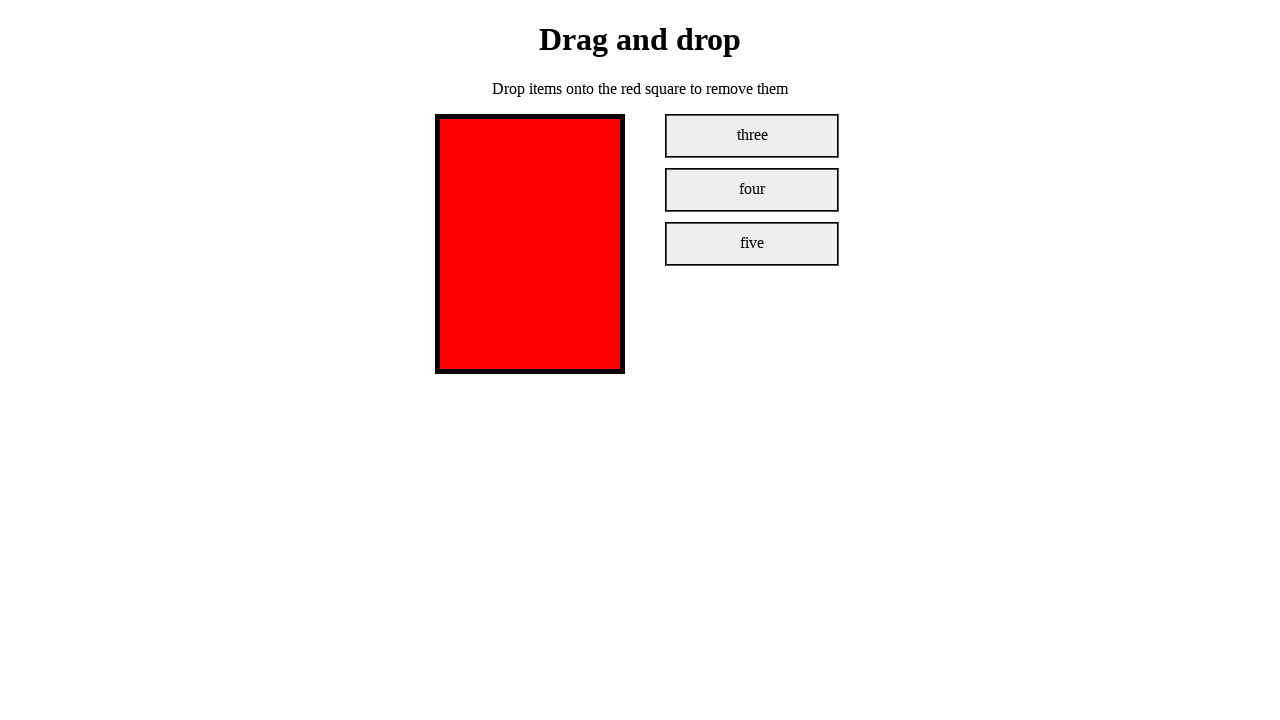